Navigates to the Rahul Shetty Academy dropdowns practice page and verifies it loads successfully

Starting URL: https://rahulshettyacademy.com/dropdownsPractise/

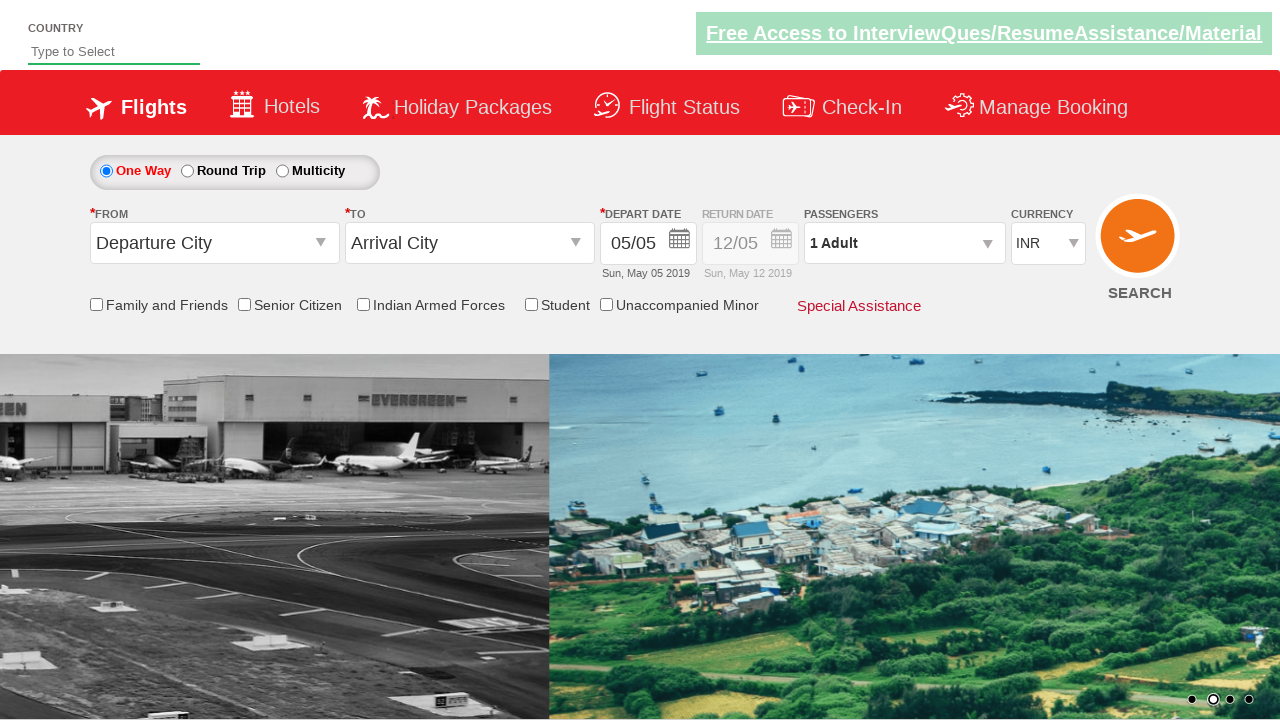

Waited for page DOM to load on Rahul Shetty Academy dropdowns practice page
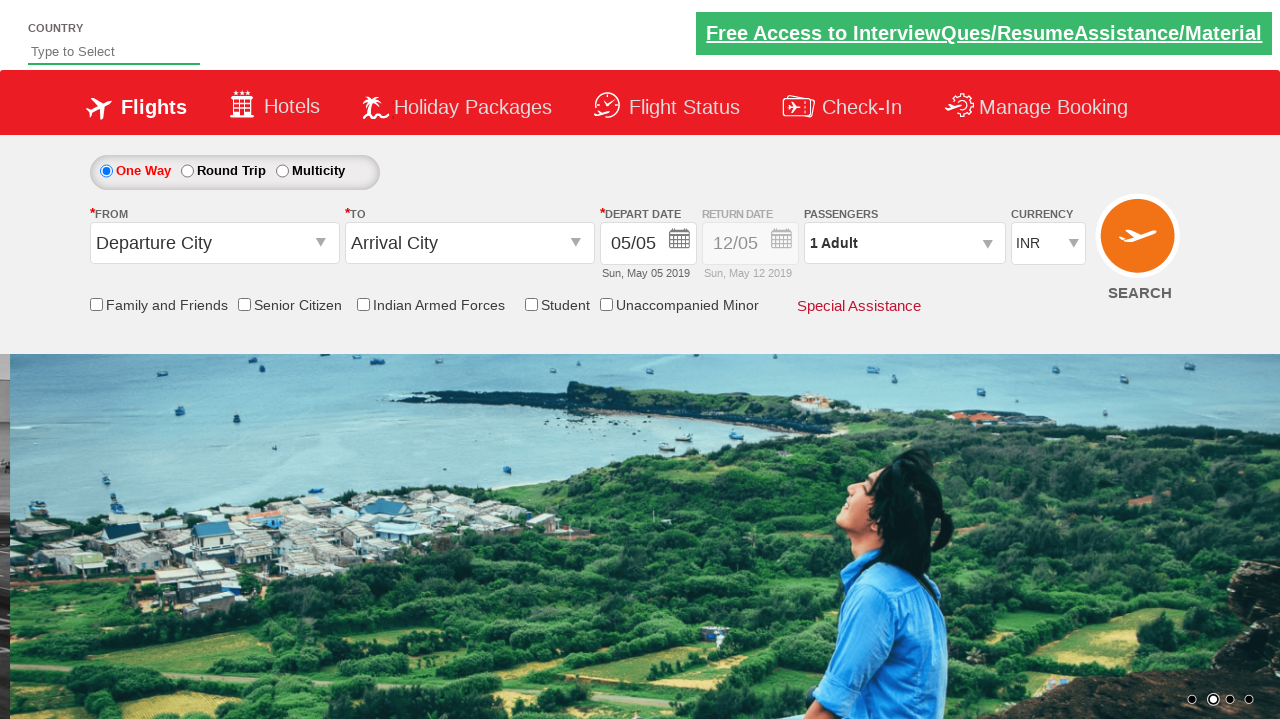

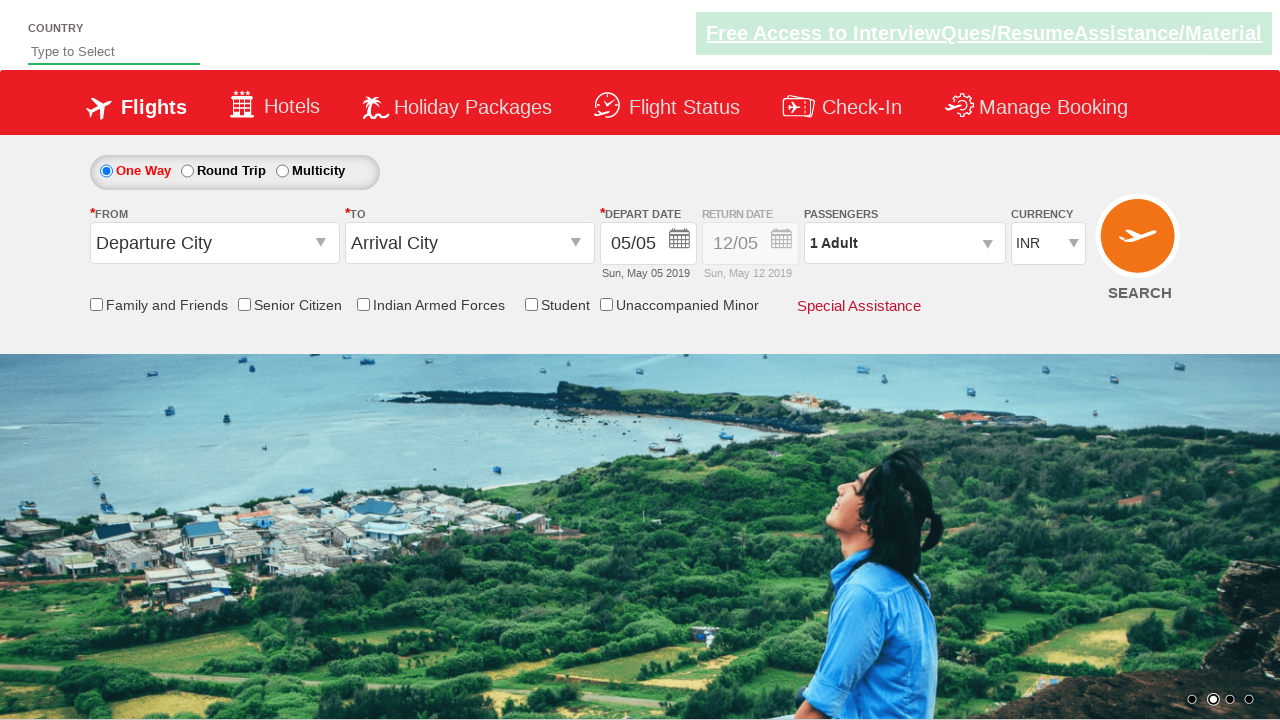